Navigates to a course page on UW Flow, scrolls to and clicks the "Show all" button to expand all reviews, then verifies reviews are displayed.

Starting URL: https://uwflow.com/course/cs146

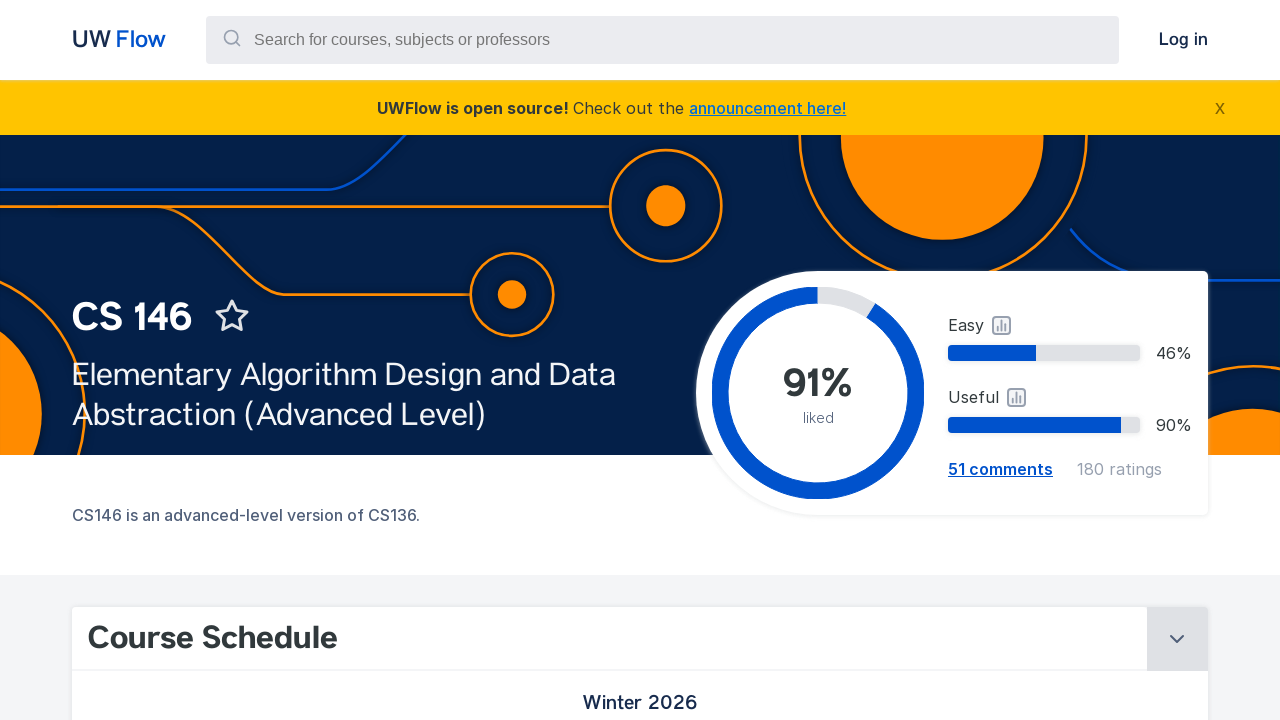

Waited for 'Show all' button to become visible
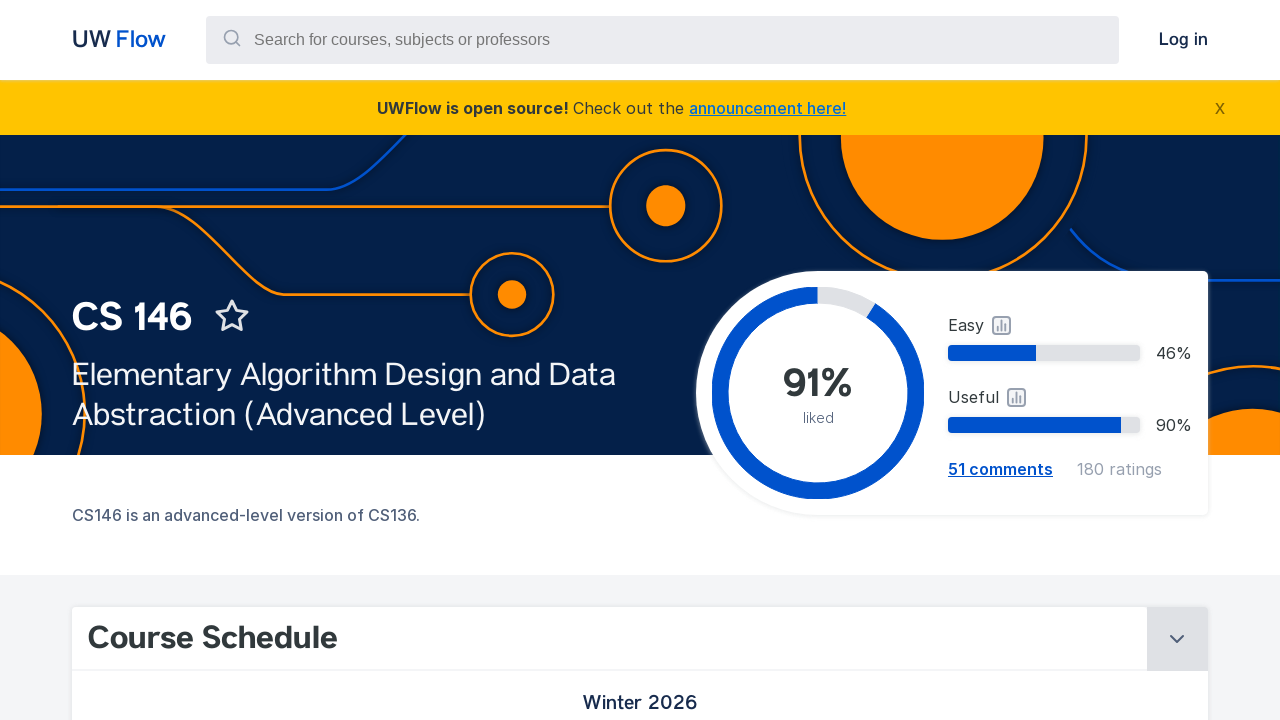

Scrolled 'Show all' button into view
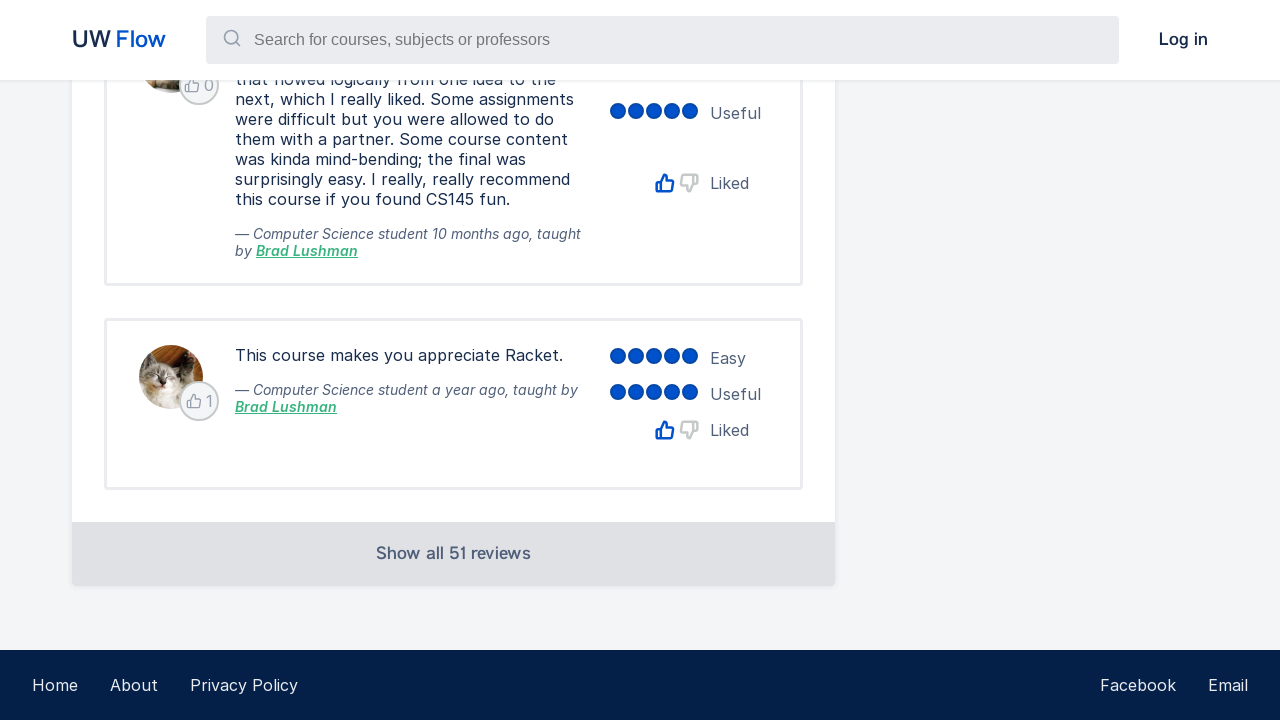

Clicked 'Show all' button to expand all reviews at (454, 554) on xpath=//*[starts-with(text(), 'Show all')]
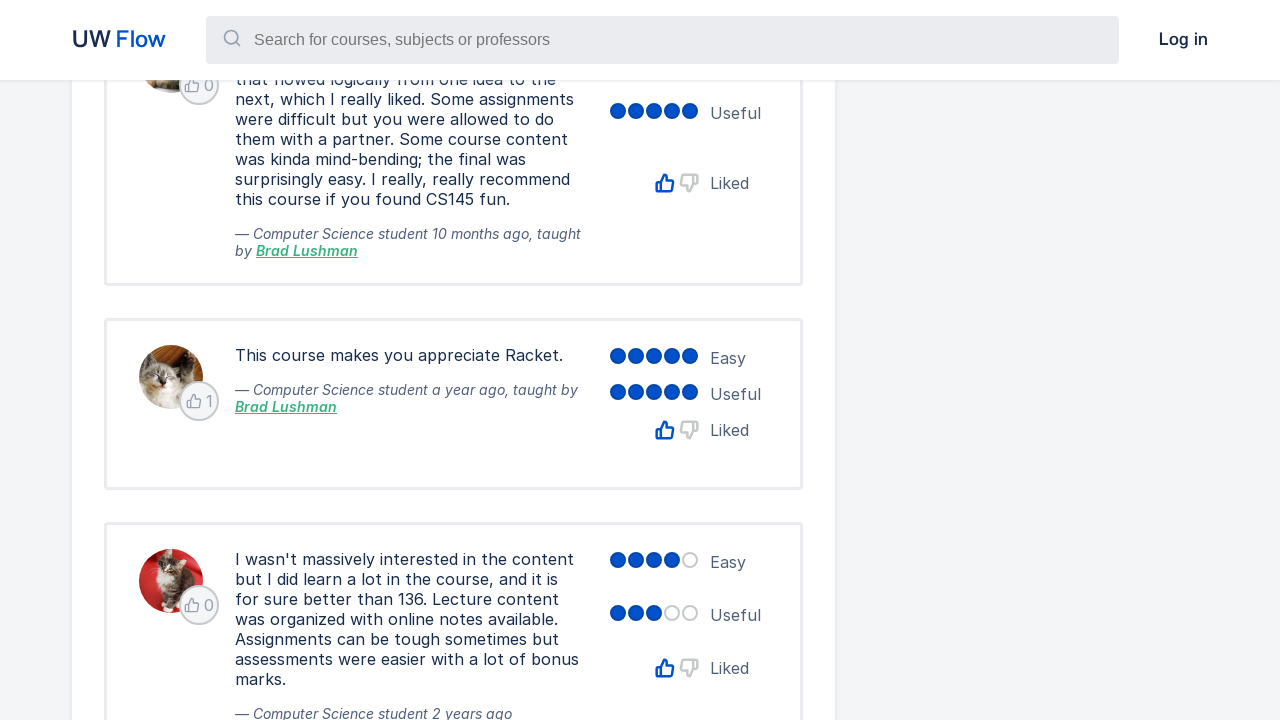

Review containers loaded and verified
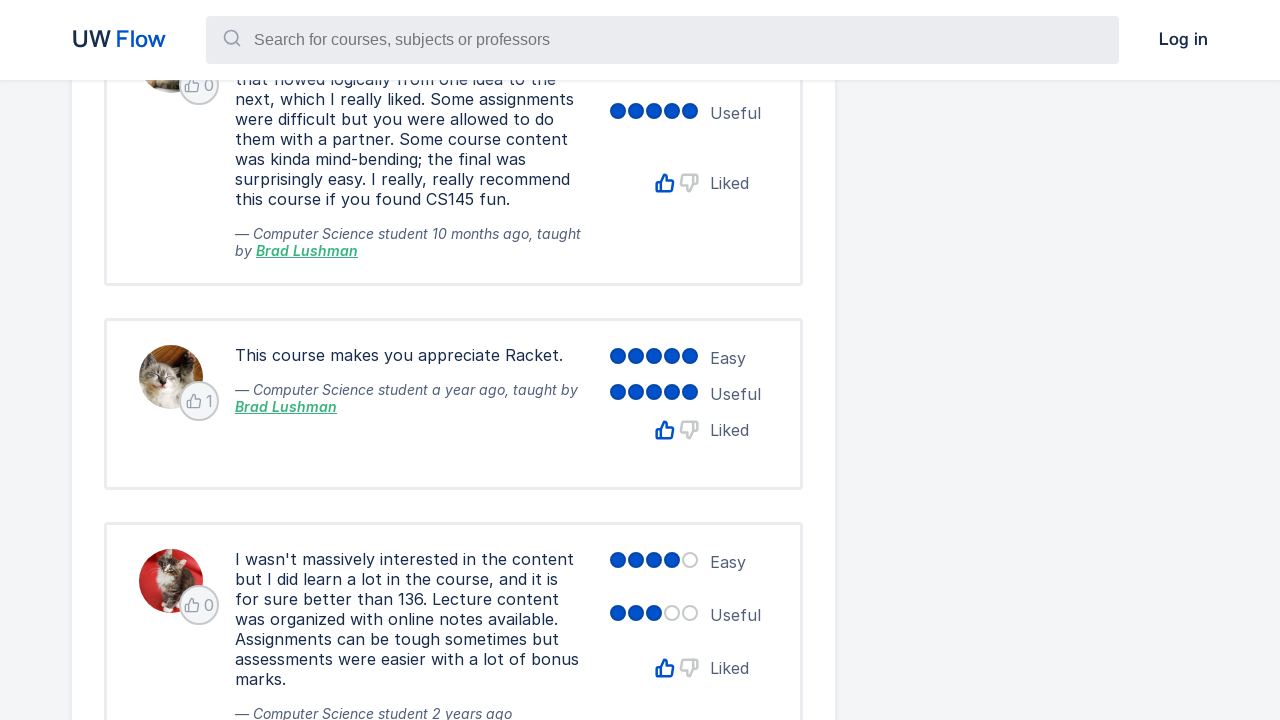

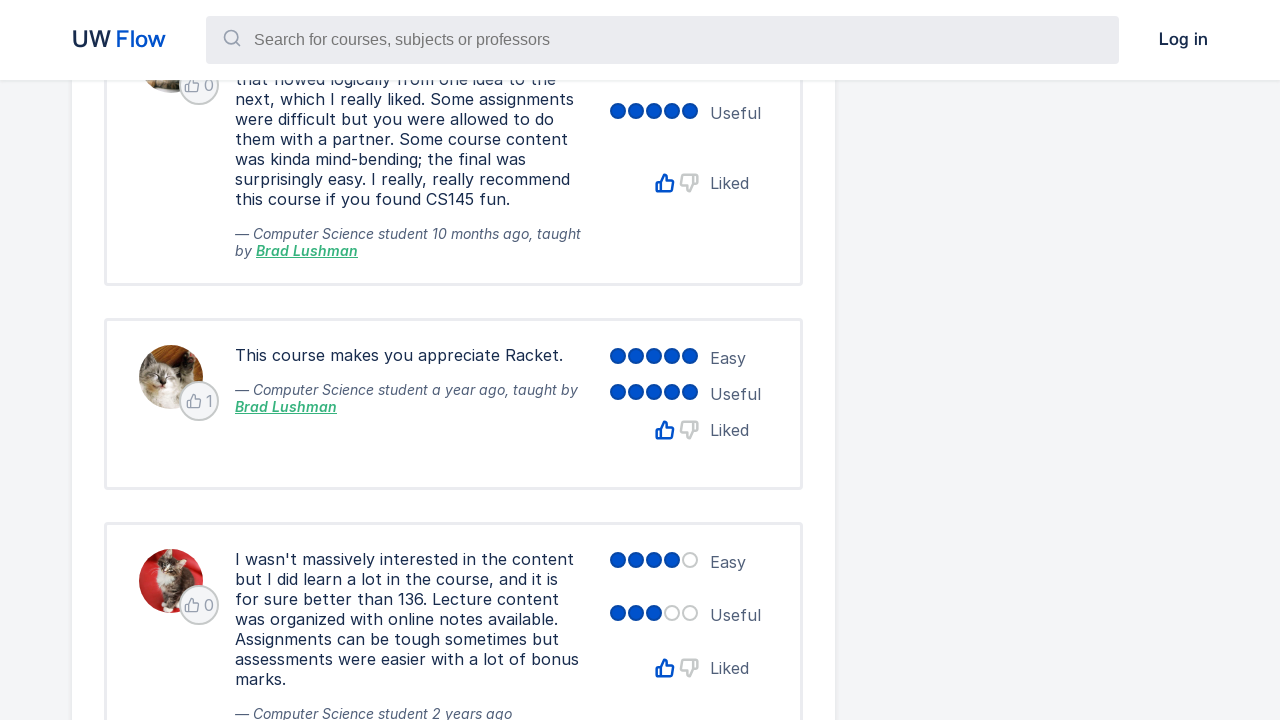